Navigates to a demo test page and performs a scroll action to verify page scrolling functionality

Starting URL: https://applitools.github.io/demo/TestPages/SimpleTestPage/

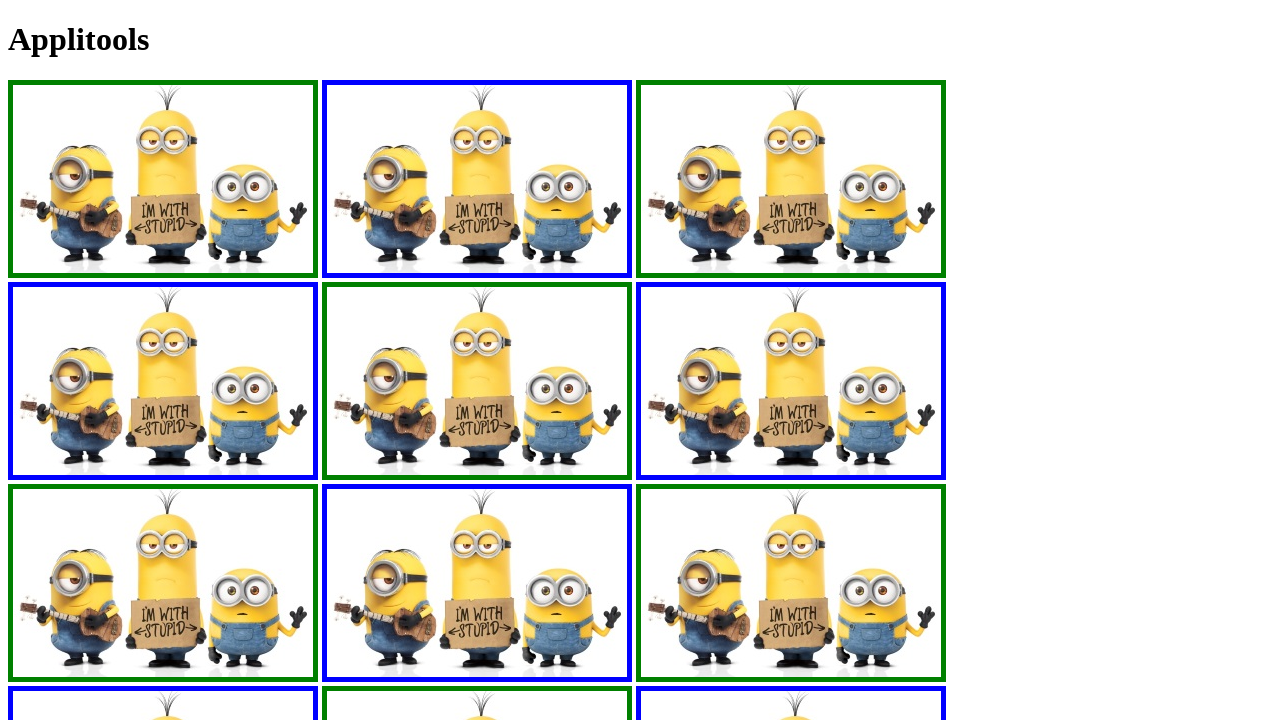

Waited for page to load (domcontentloaded state)
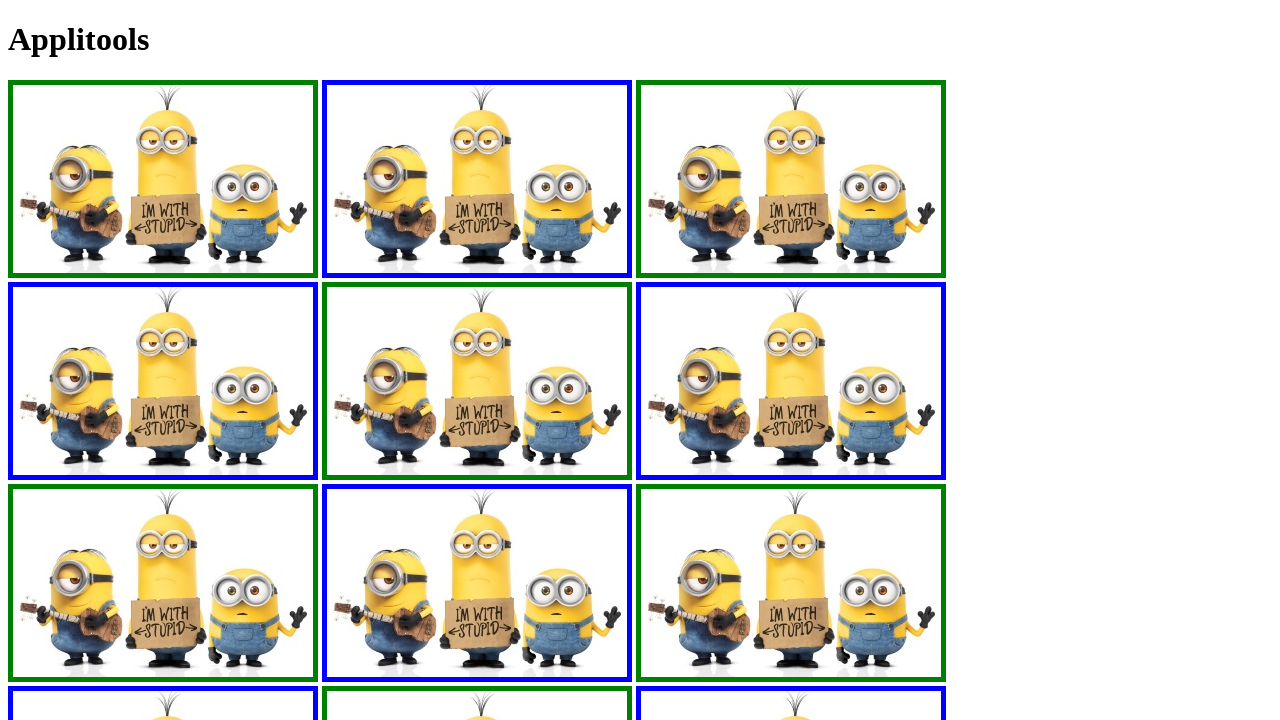

Scrolled page down to position 275 pixels
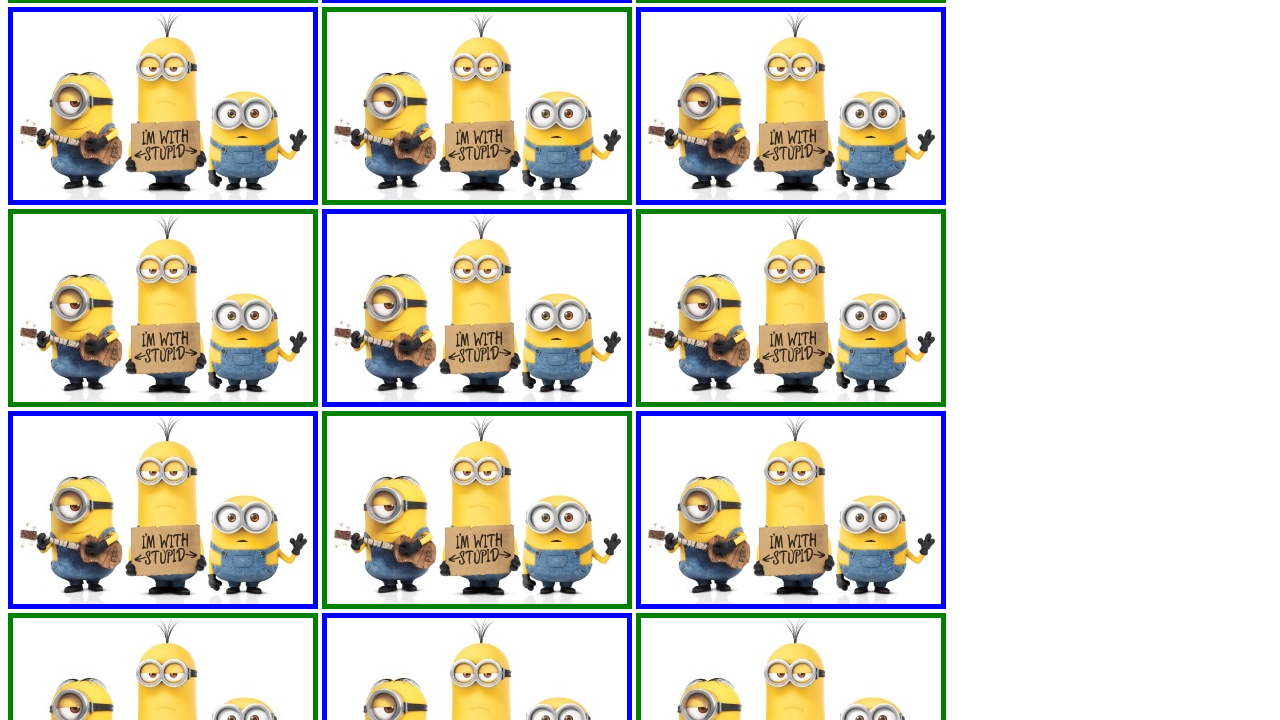

Waited 500ms for scroll animation to complete
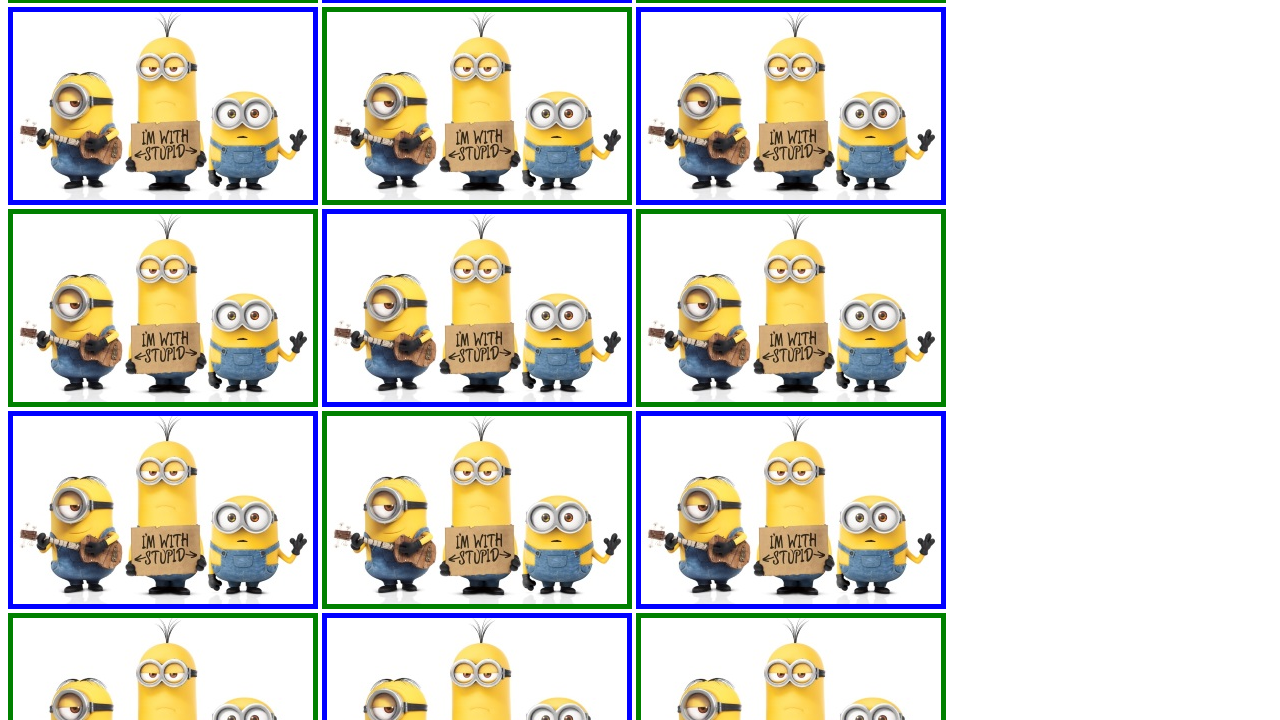

Retrieved current scroll position from page
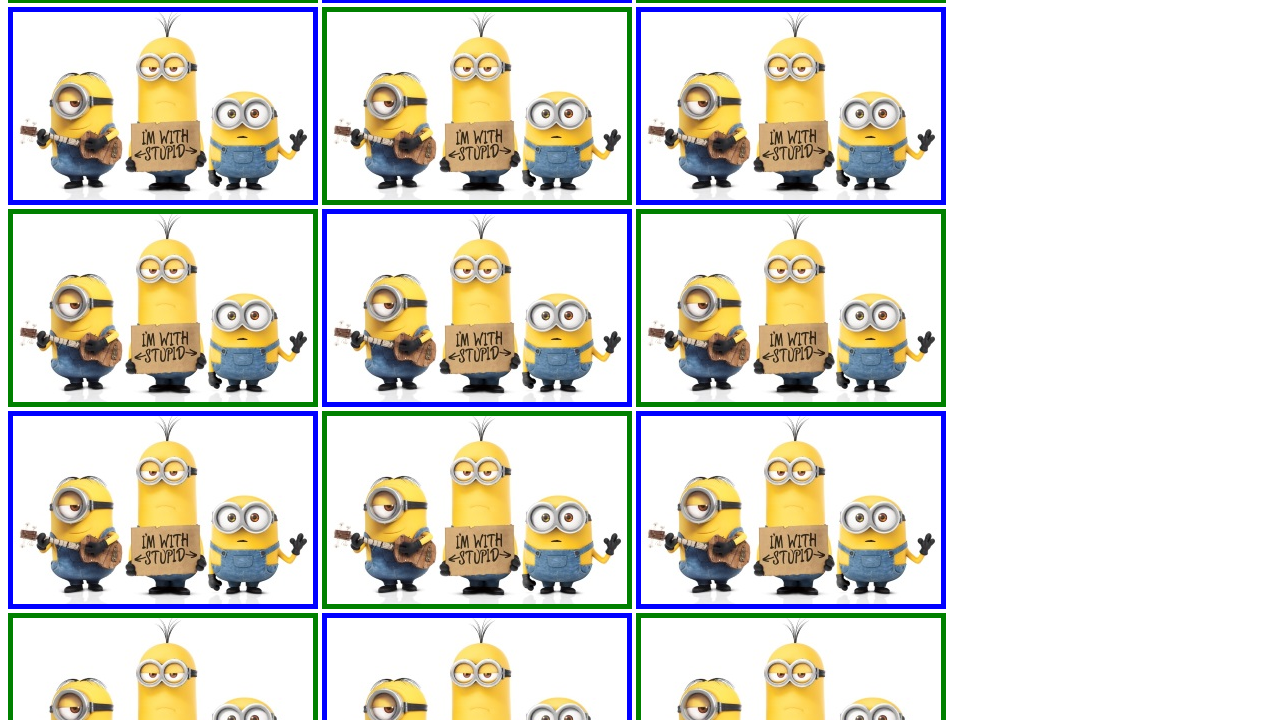

Verified page scrolled successfully (scroll position: 275px)
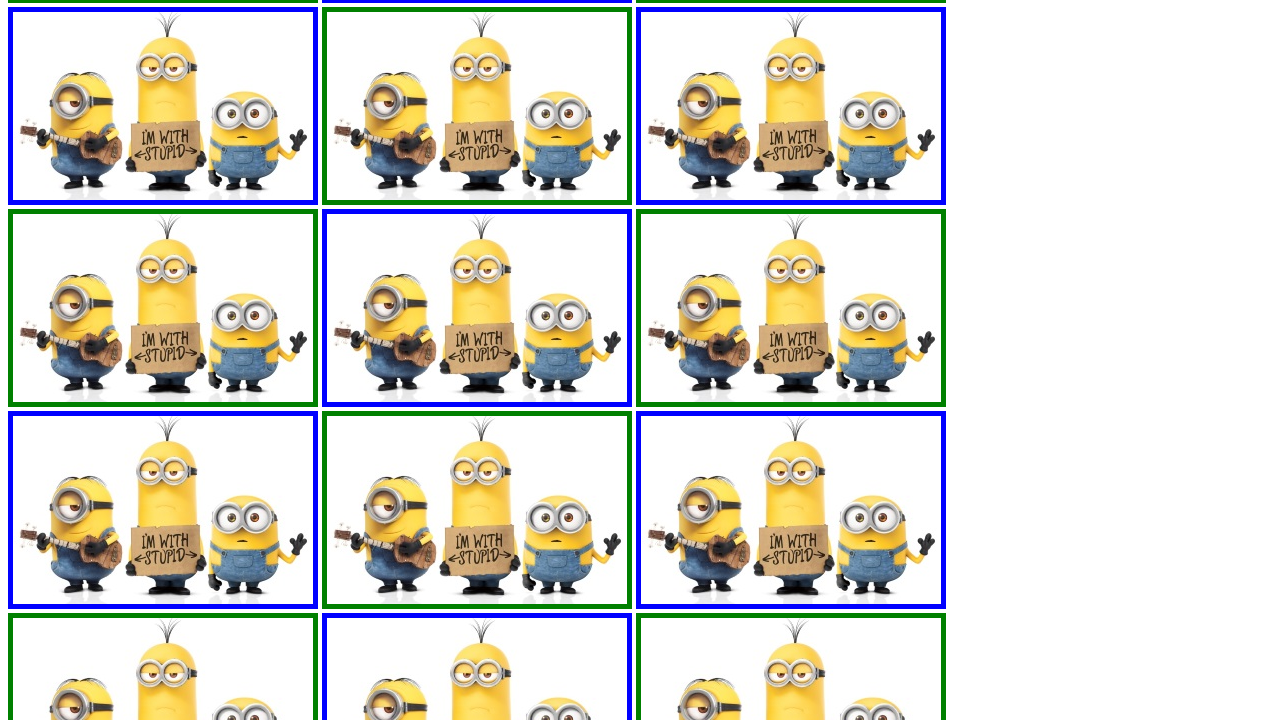

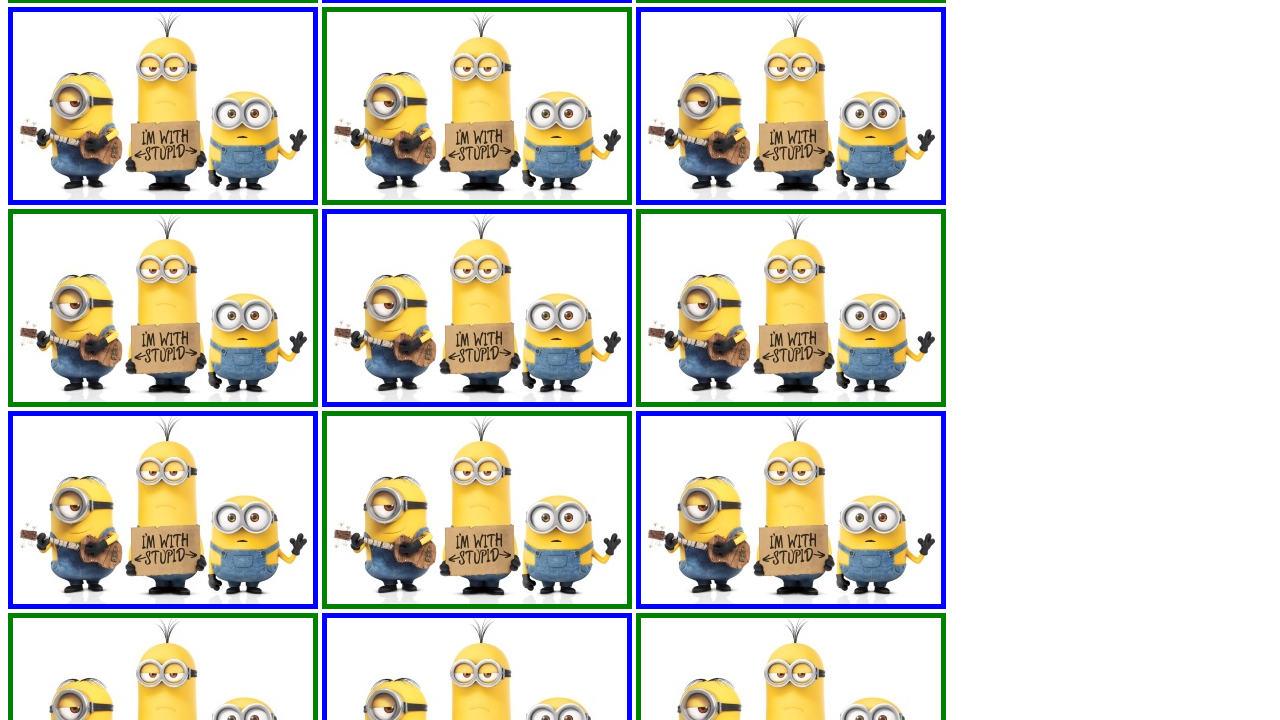